Tests the dark theme toggle functionality by clicking the theme switch checkbox and verifying that the dark theme class is applied to the app element

Starting URL: https://vue-demo.daniel-avellaneda.com/

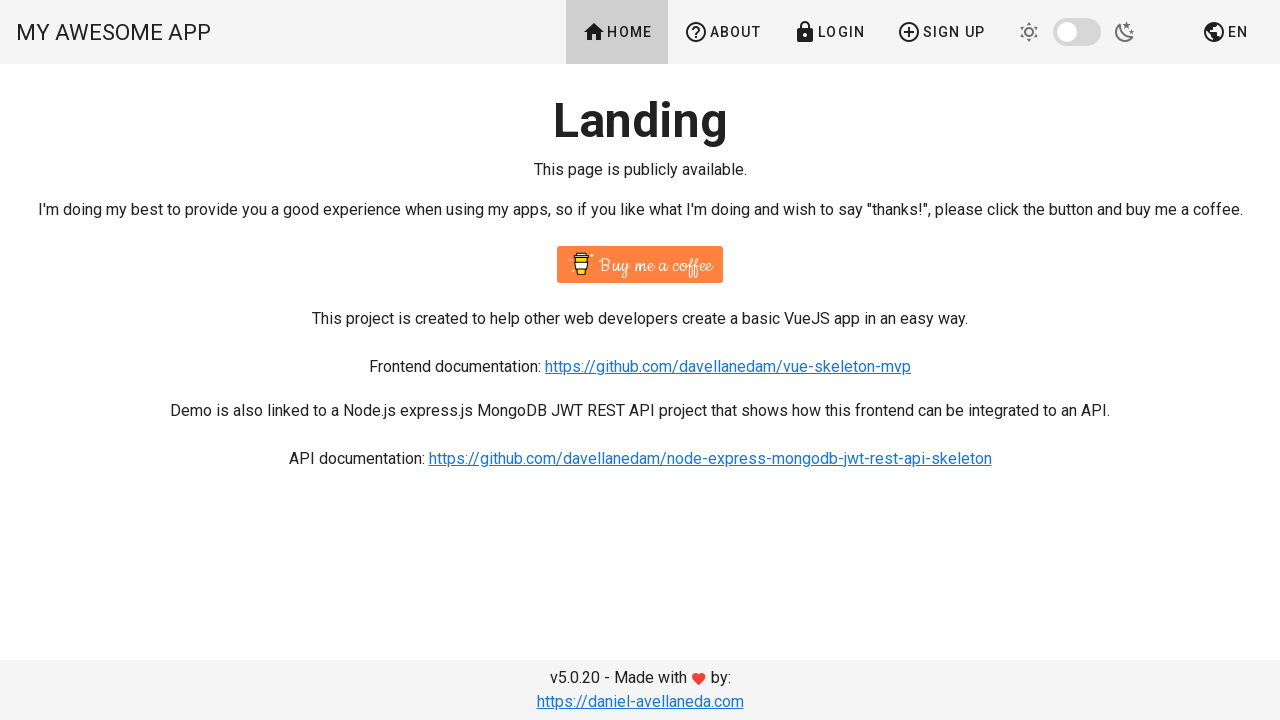

Clicked the dark theme toggle switch at (1081, 32) on xpath=//*[@id='app']/div/div/header/div/div[3]/div[1]/div
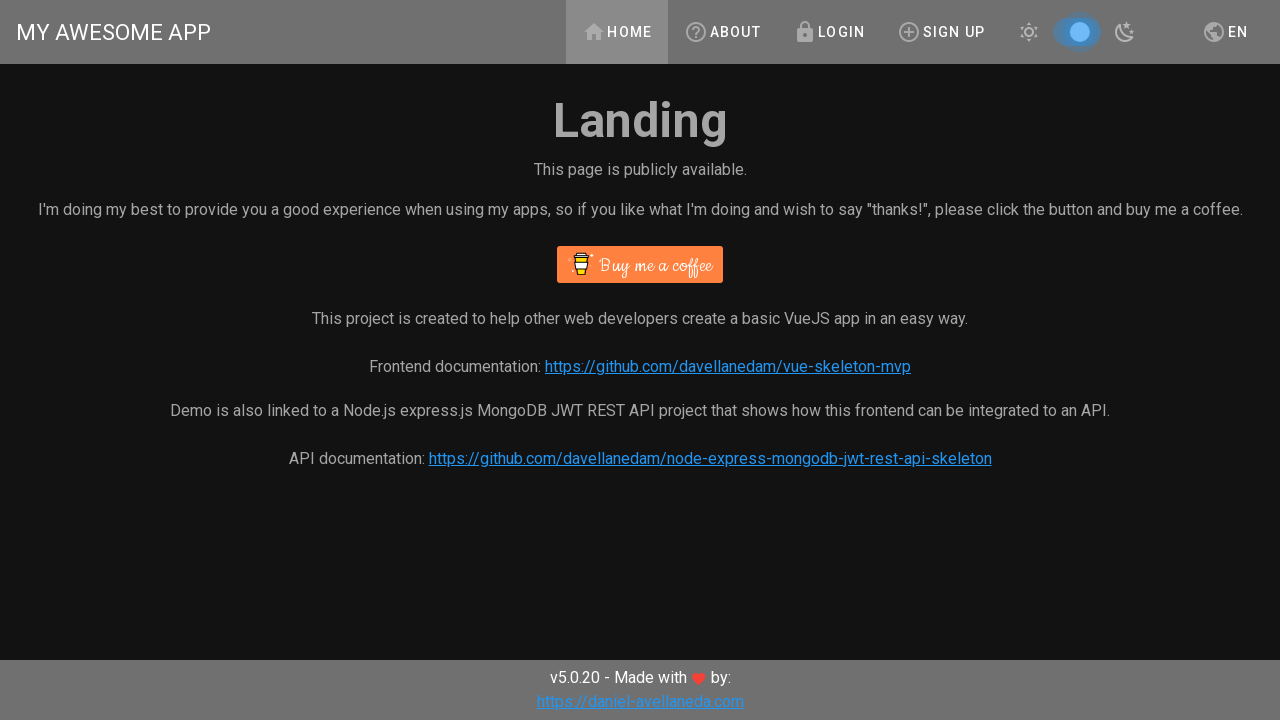

Dark theme class applied to app element - dark theme is now active
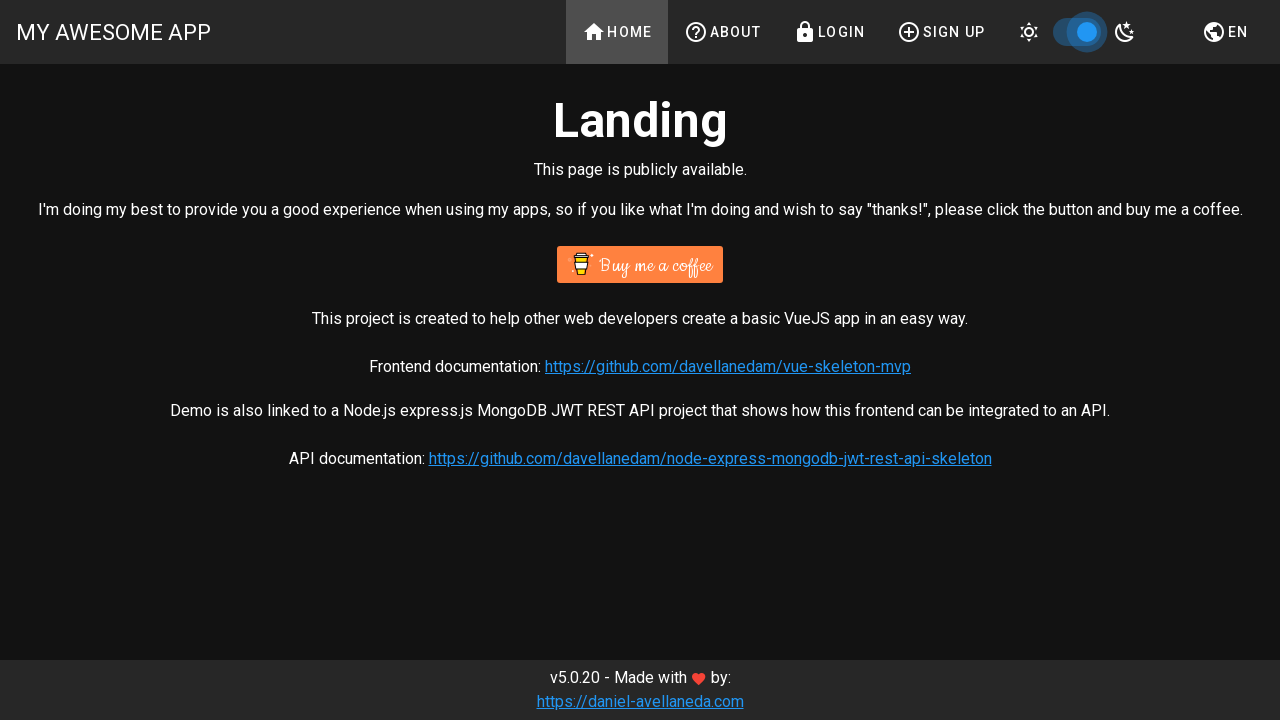

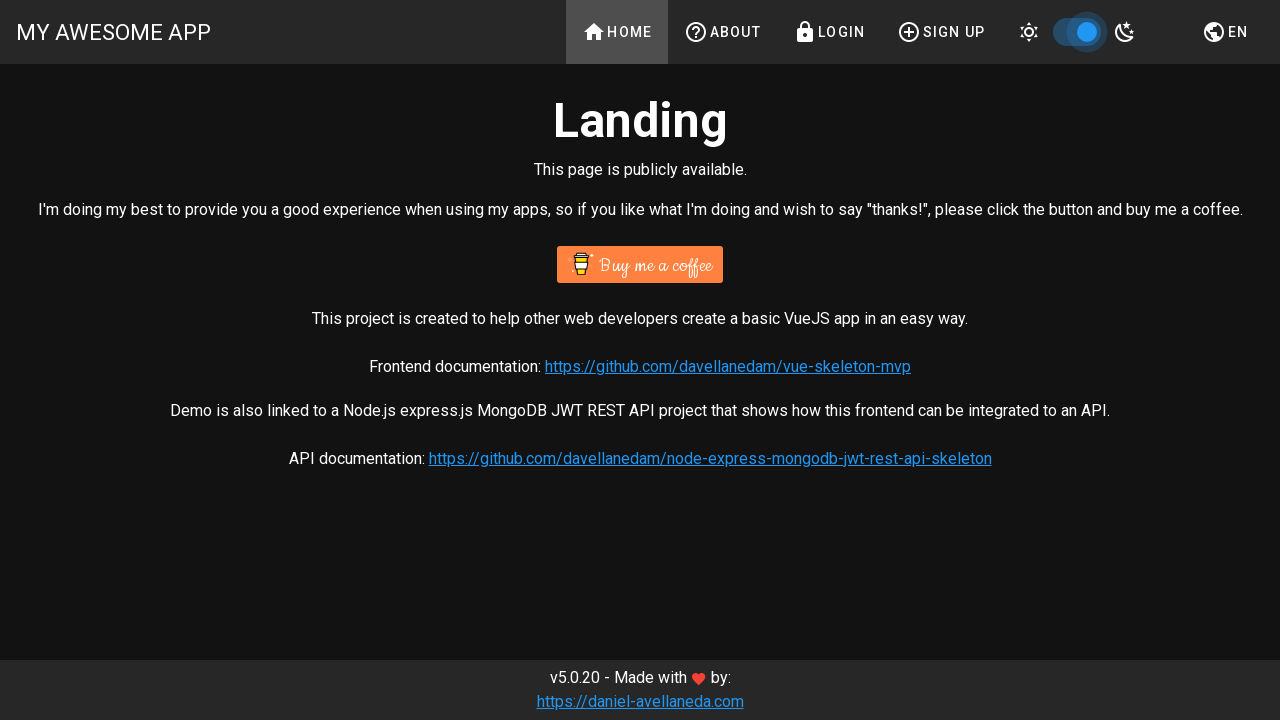